Tests various Selenium locator strategies on a practice login page, including filling a login form, handling an error message, clicking "Forgot password" link, filling the password reset form, and extracting a temporary password from the response message.

Starting URL: https://rahulshettyacademy.com/locatorspractice/

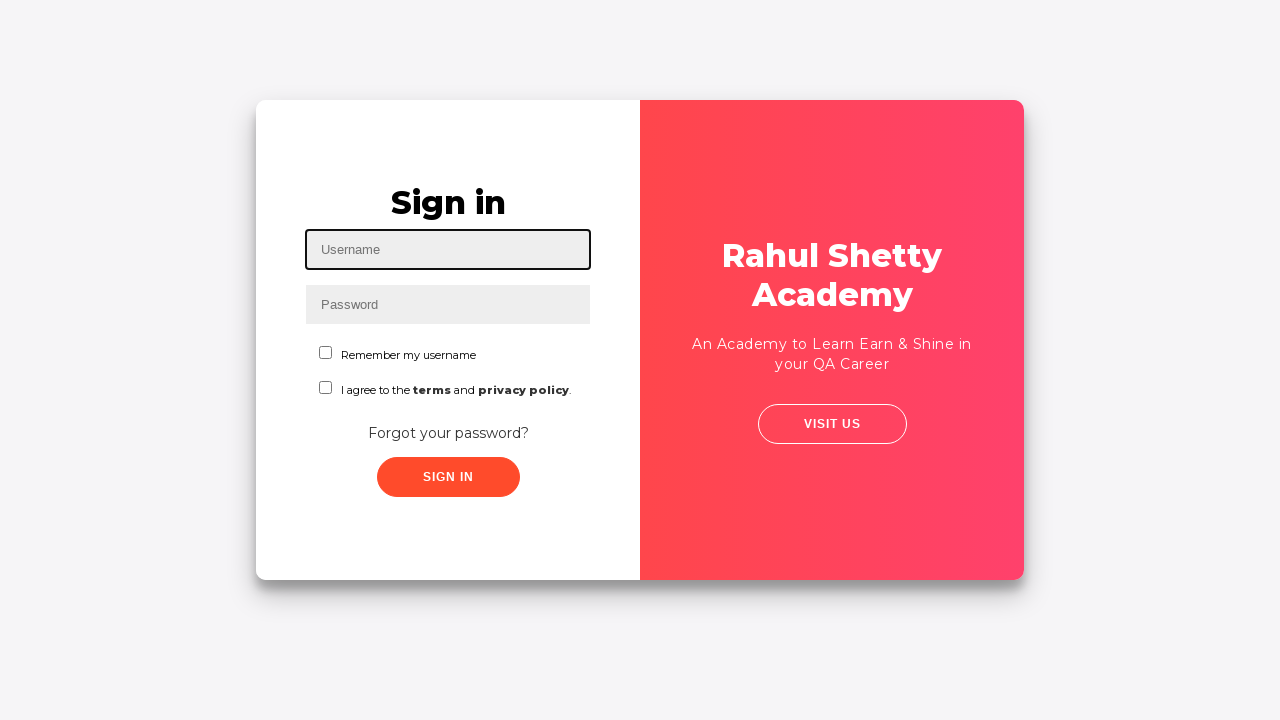

Filled username field with 'TestUser42' using id locator on #inputUsername
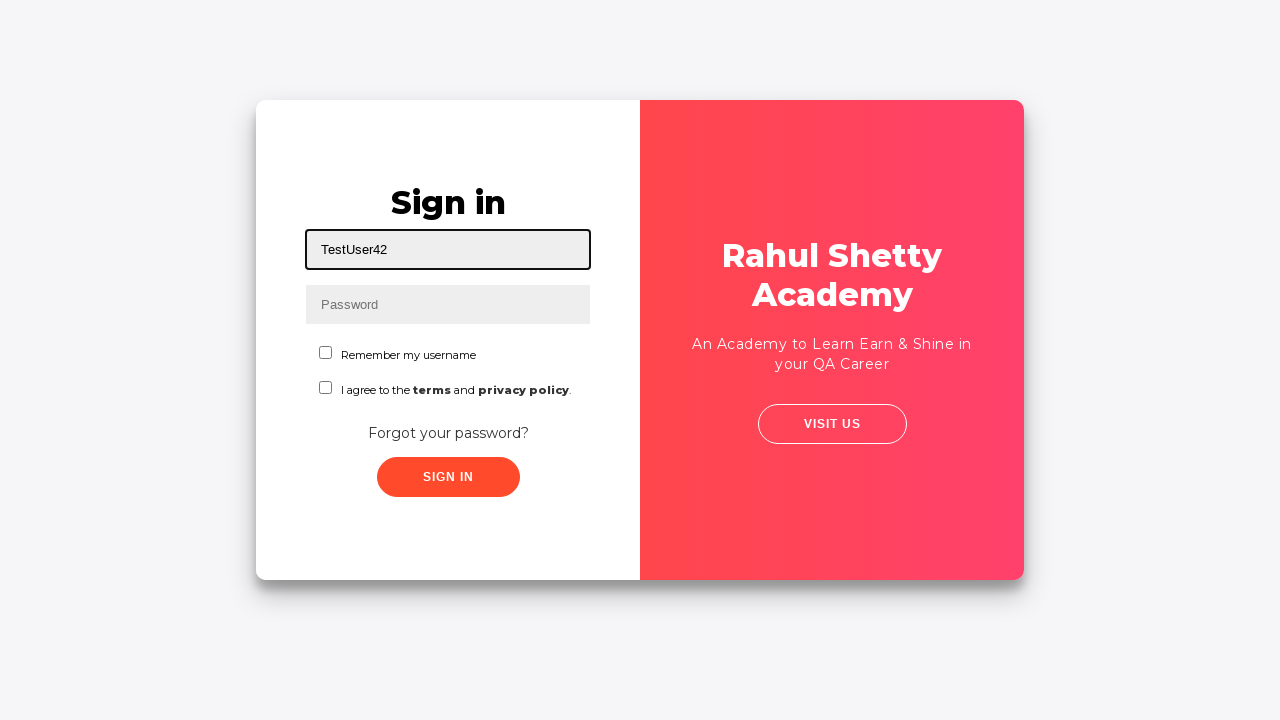

Filled password field with 'mypassword123' using name locator on input[name='inputPassword']
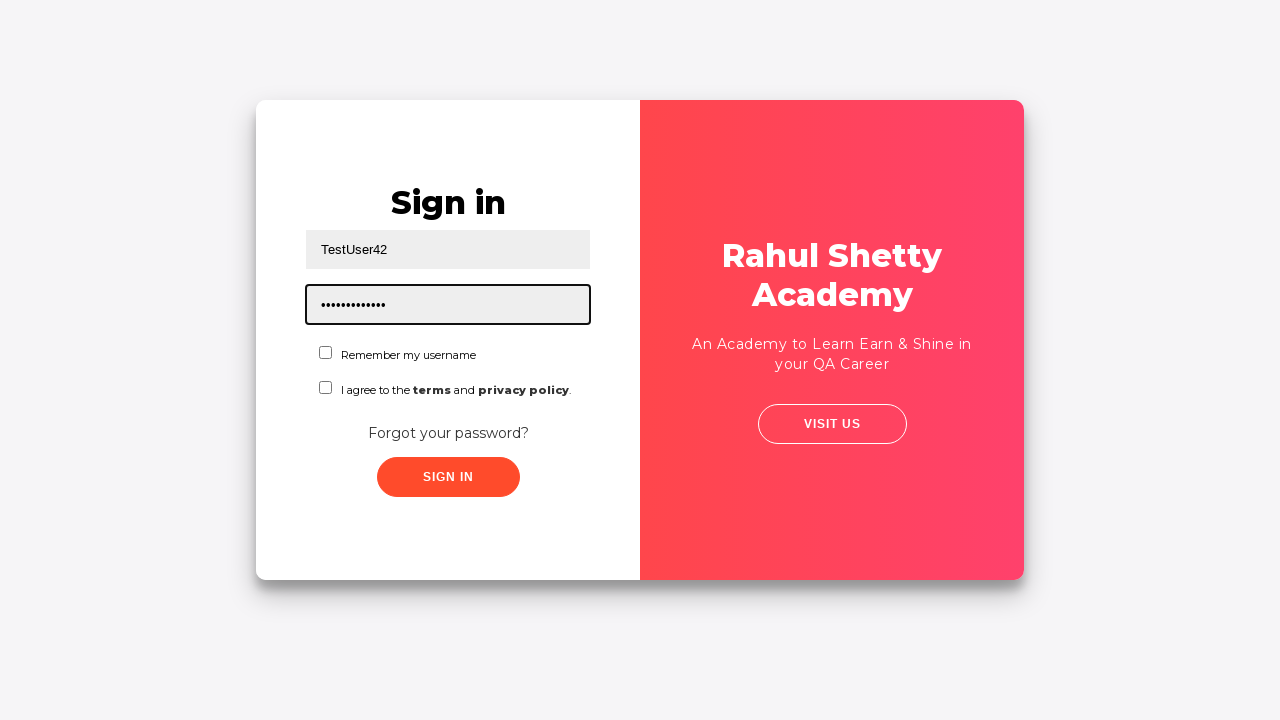

Clicked 'remember username' checkbox at (326, 352) on input[value='rmbrUsername']
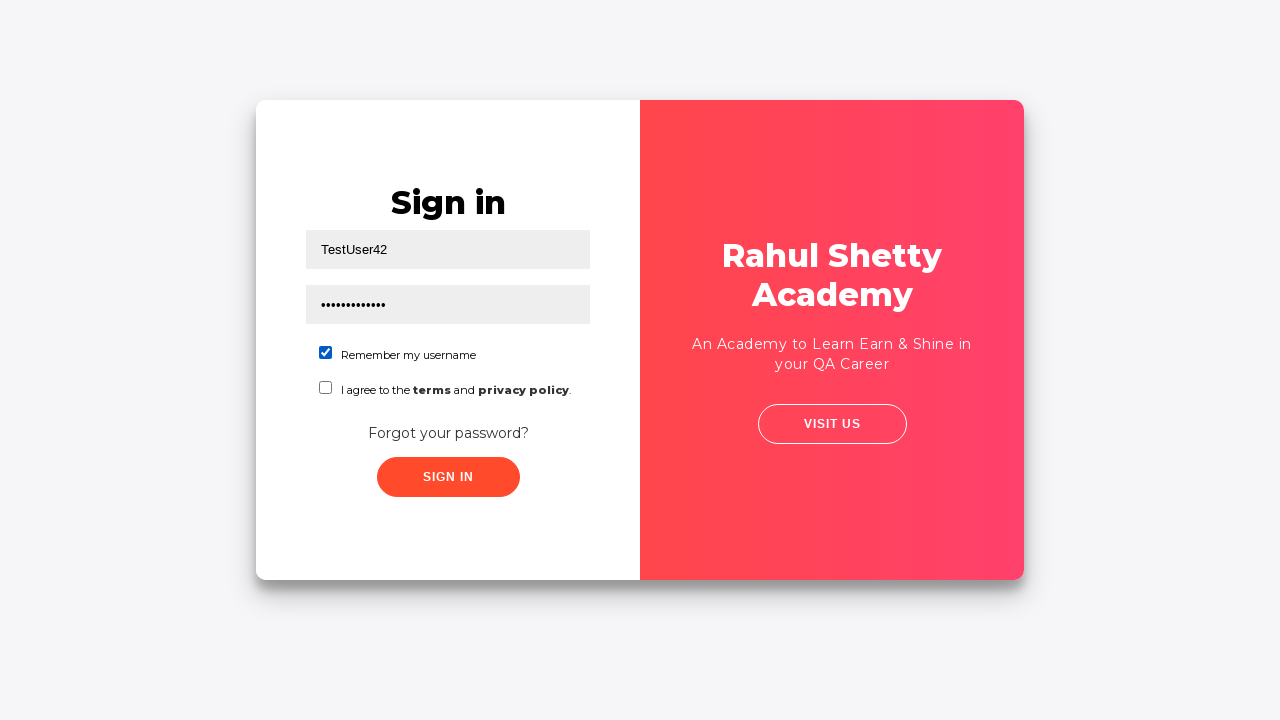

Clicked second checkbox at (326, 388) on .checkbox-container span input[name='chkboxTwo']
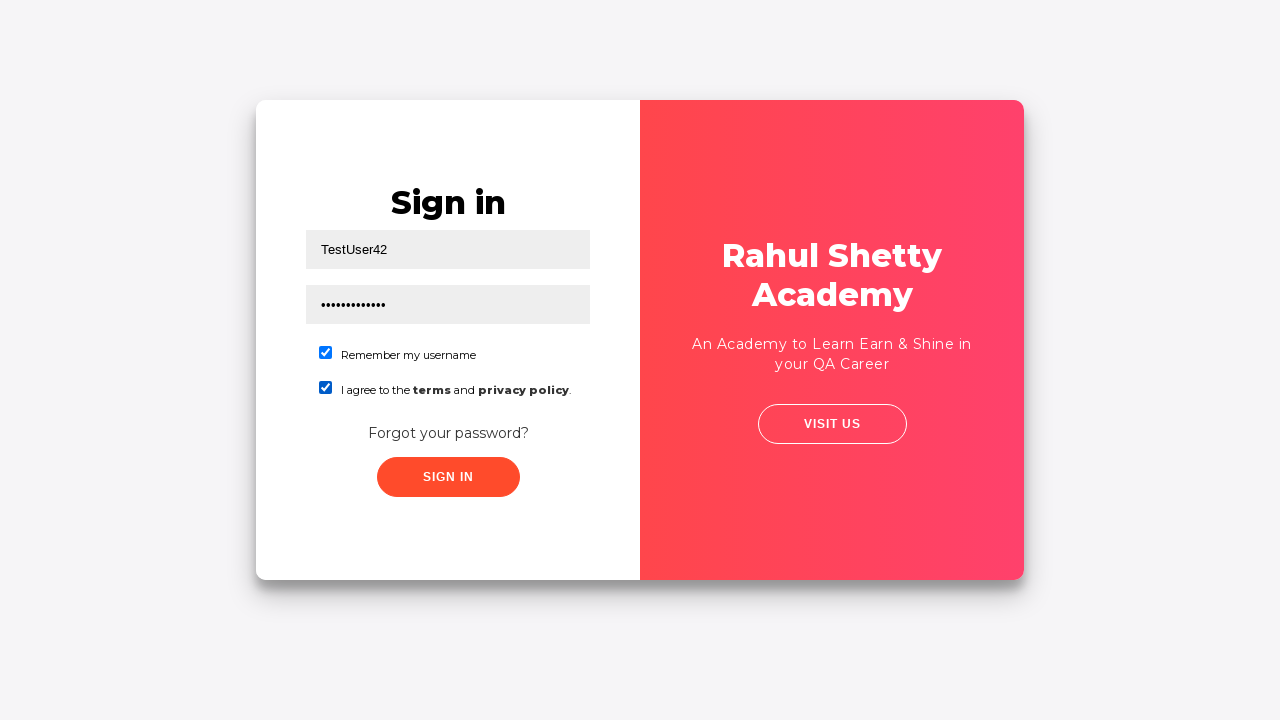

Clicked submit button at (448, 477) on button[type='submit']
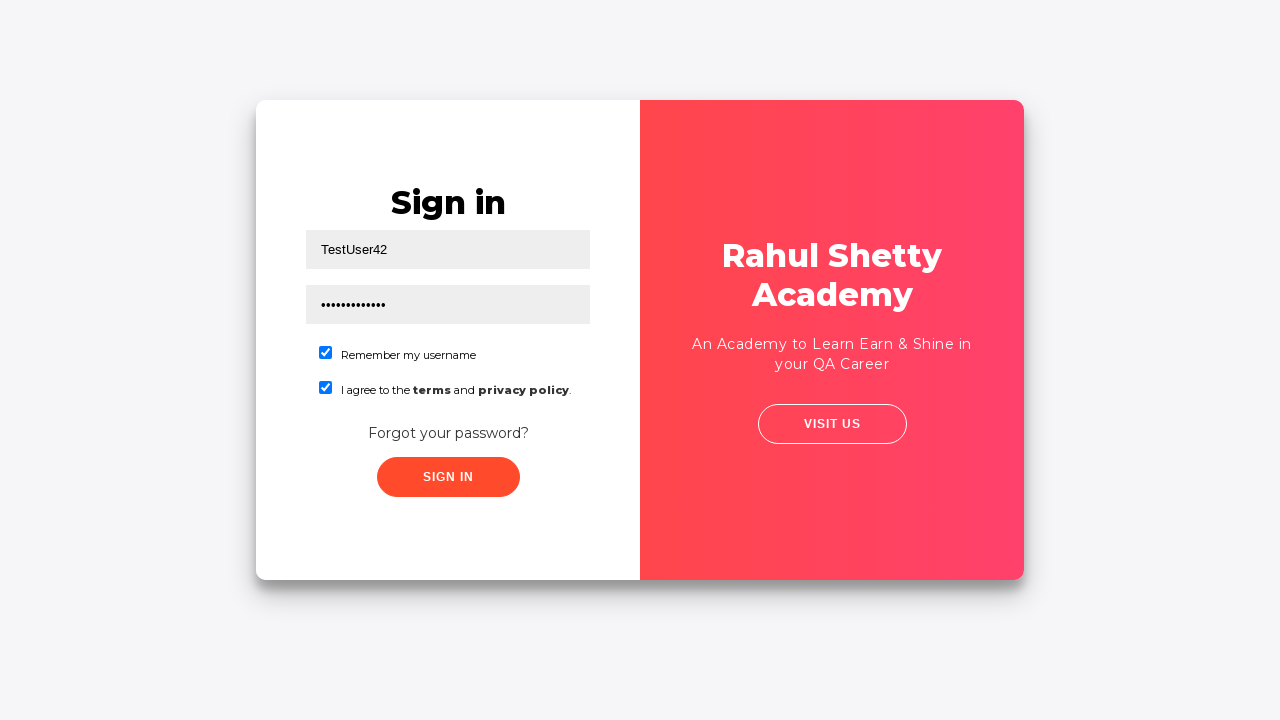

Error message appeared on login form
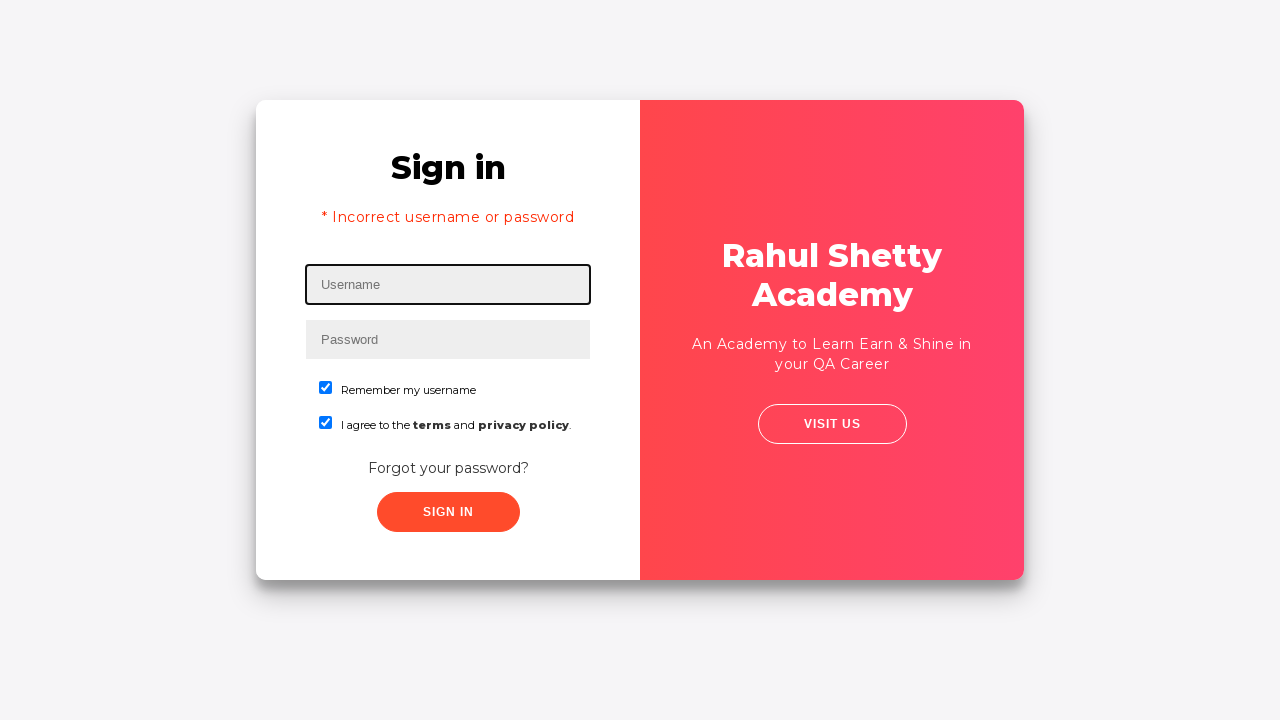

Clicked 'Forgot your password?' link at (448, 468) on text=Forgot your password?
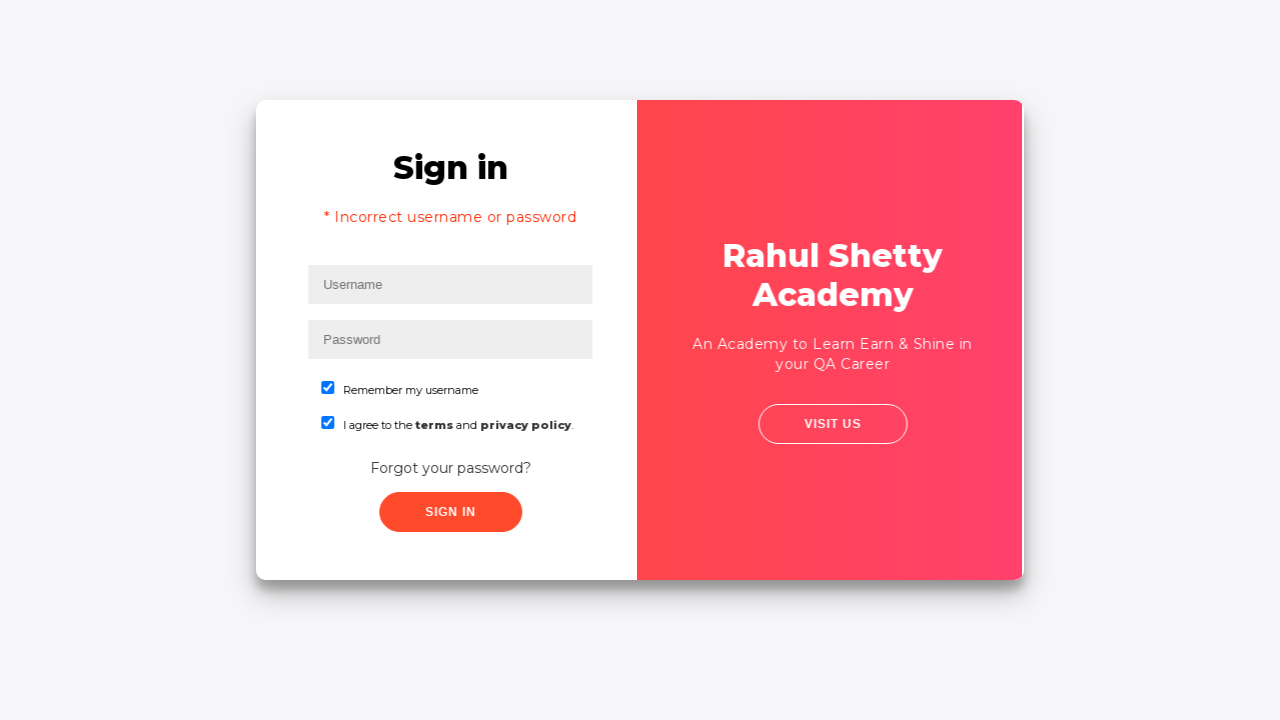

Password reset form became visible
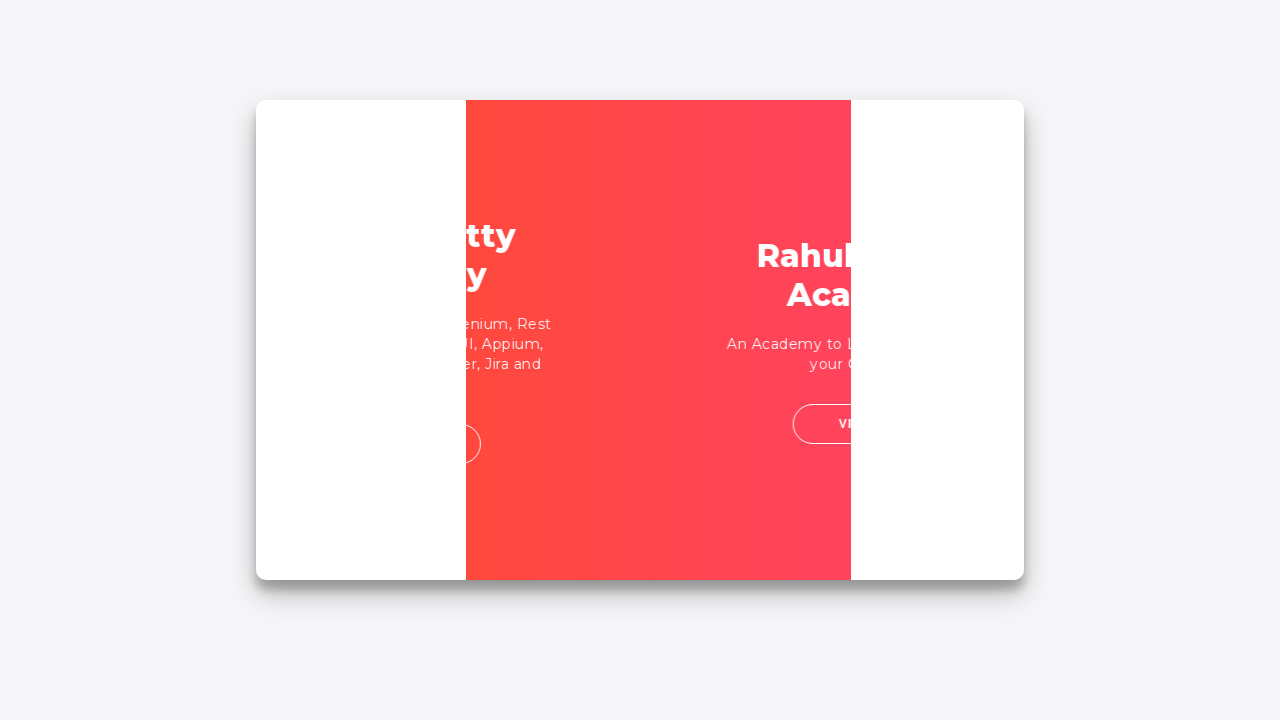

Filled name field in reset form with 'TestUser42' on form[action='#'] input[placeholder='Name']
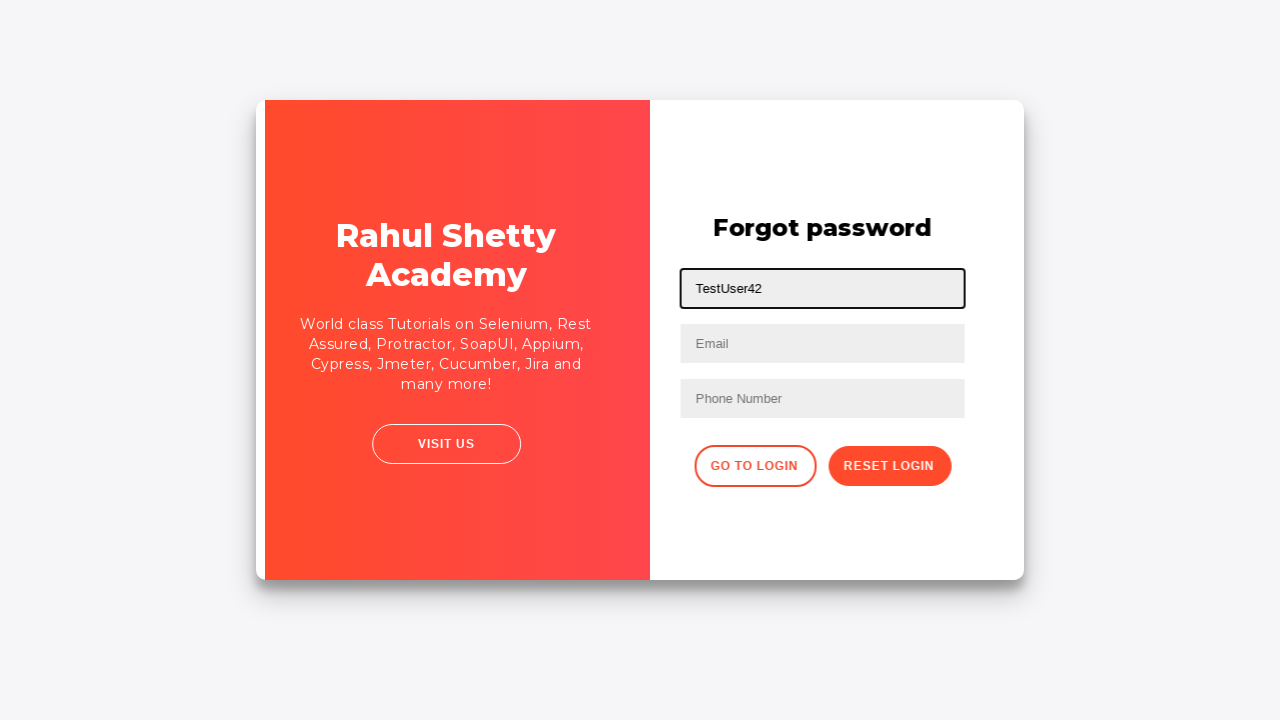

Filled email field in reset form with 'testuser42@example.com' on form[action='#'] input[placeholder='Email']
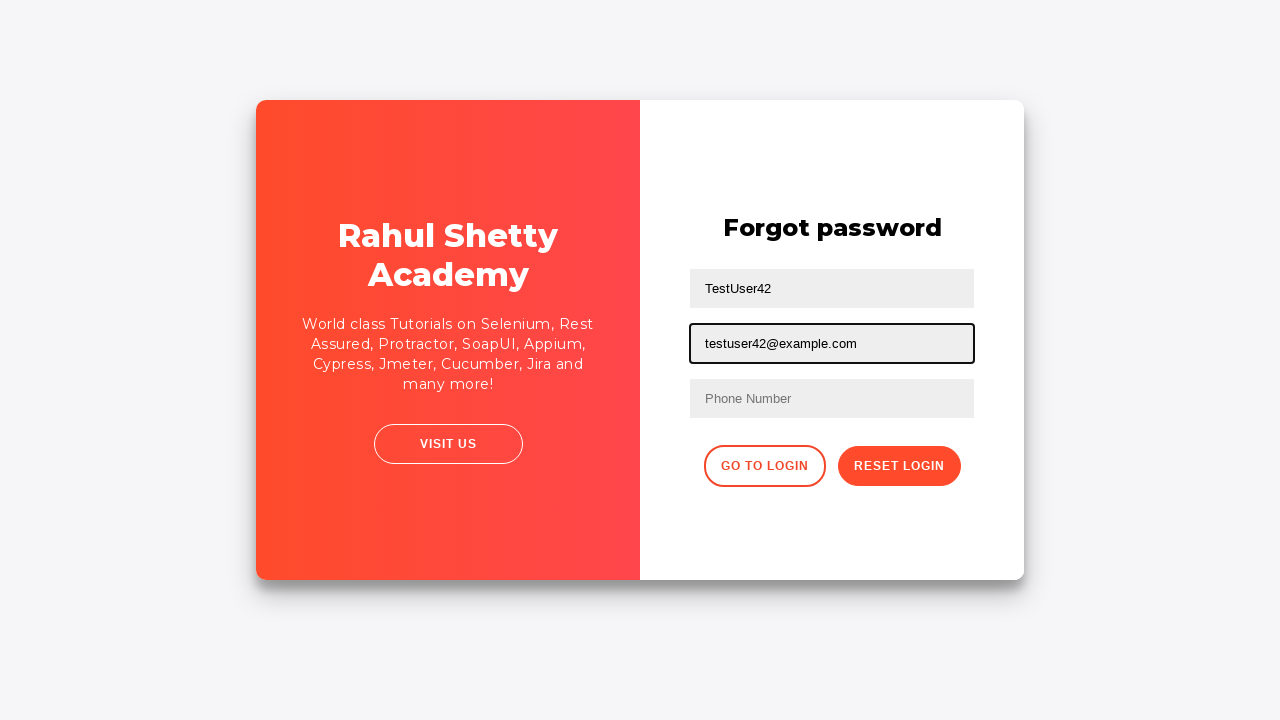

Filled phone number field in reset form with '5551234567' on form[action='#'] input[placeholder='Phone Number']
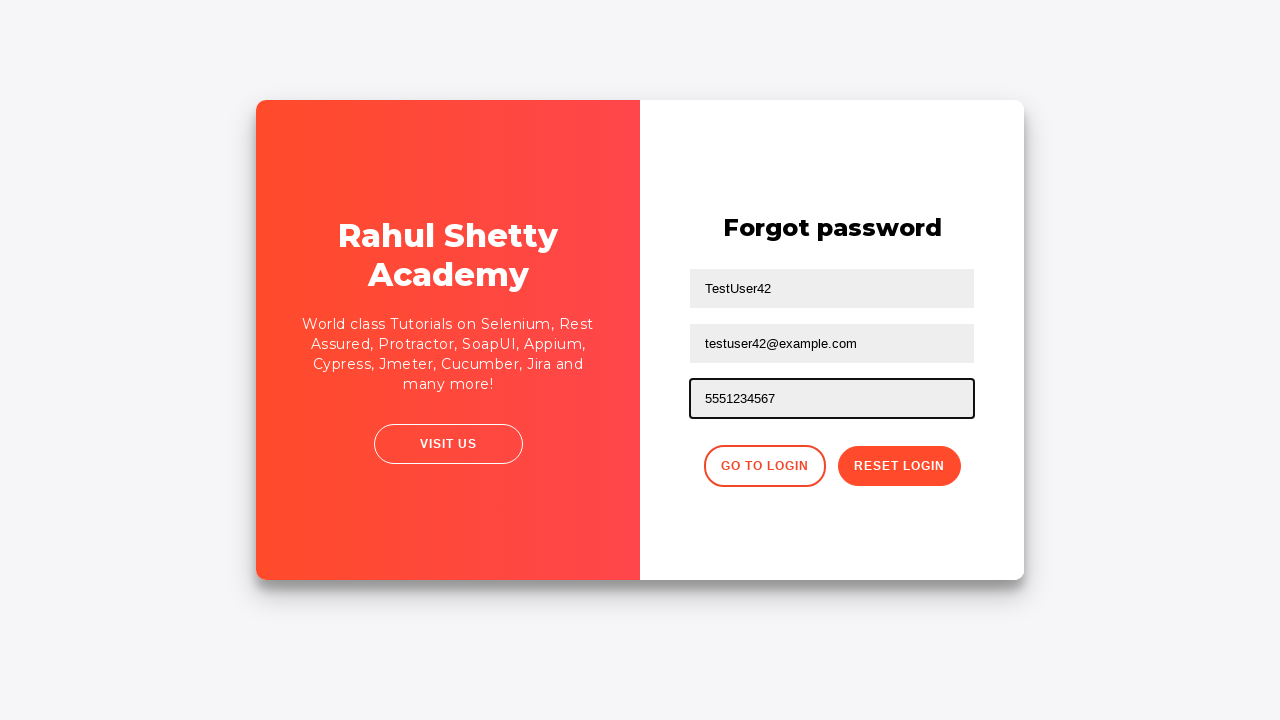

Clicked reset password button at (899, 466) on .reset-pwd-btn
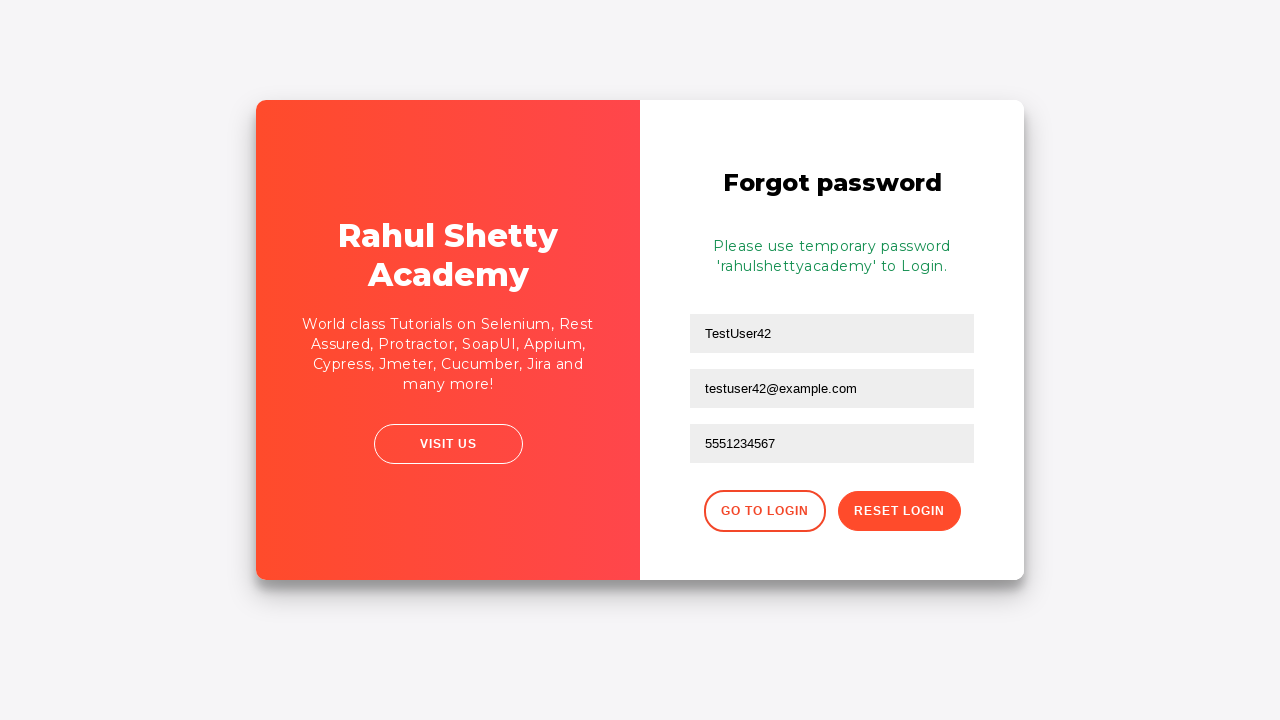

Info message with temporary password appeared
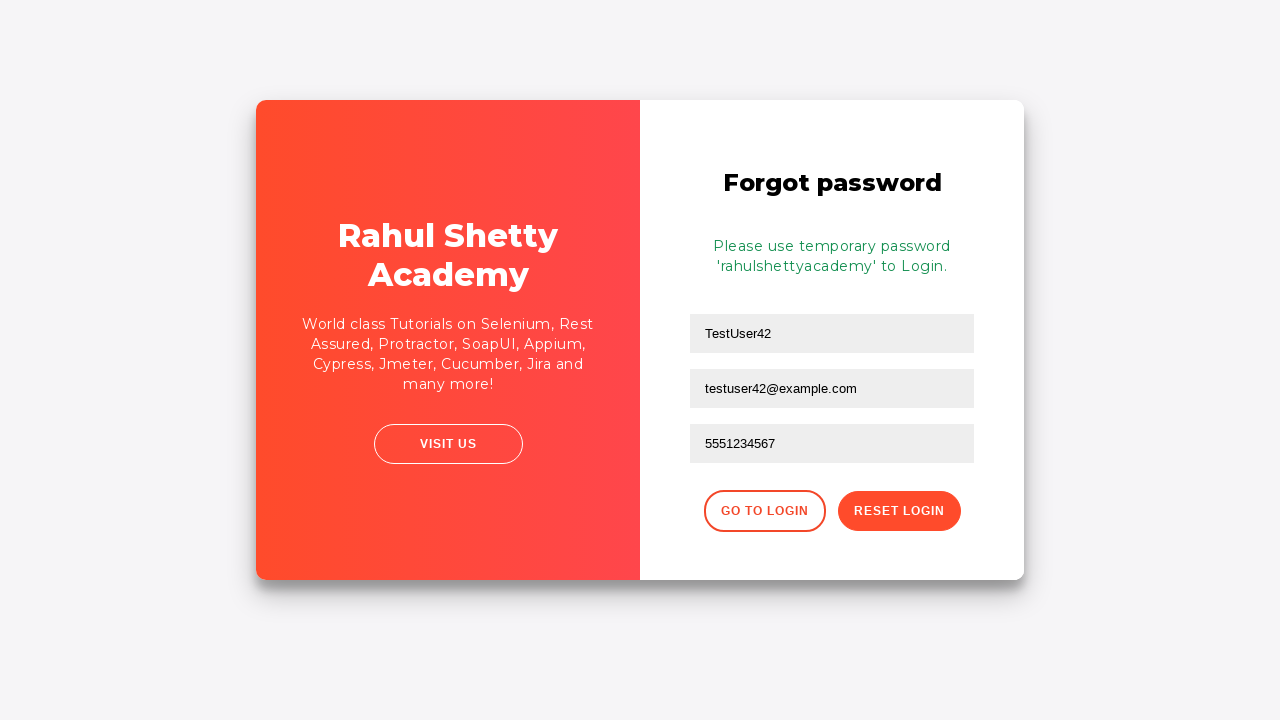

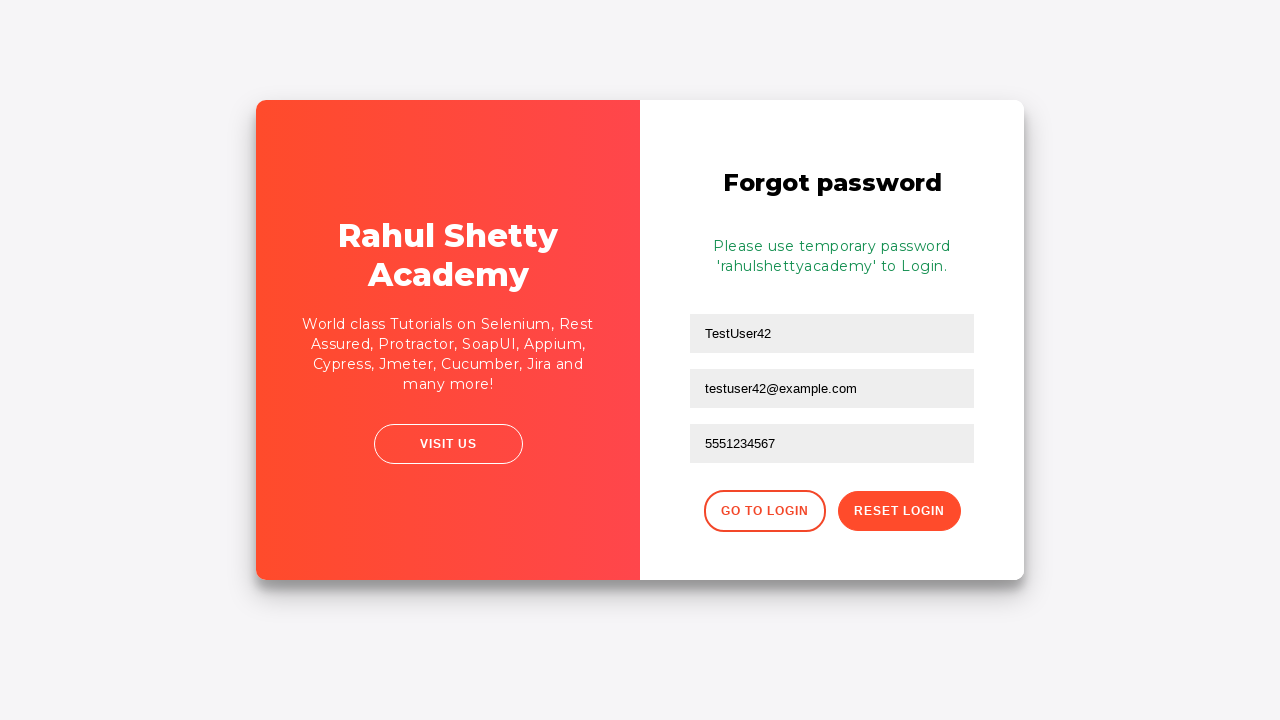